Tests clicking a blue button that has a dynamically generated ID on the UI Testing Playground, verifying that the button can be located and clicked using its CSS class selector.

Starting URL: http://uitestingplayground.com/dynamicid

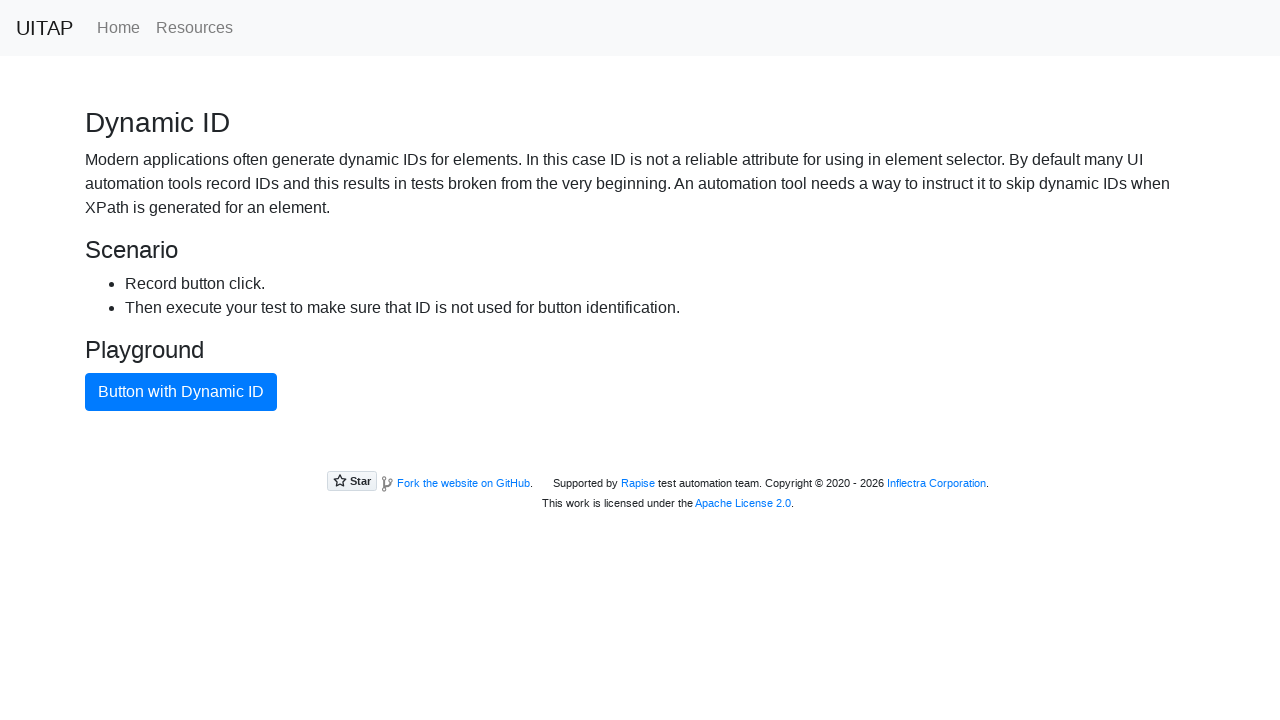

Clicked blue button using CSS class selector '.btn.btn-primary' at (181, 392) on .btn.btn-primary
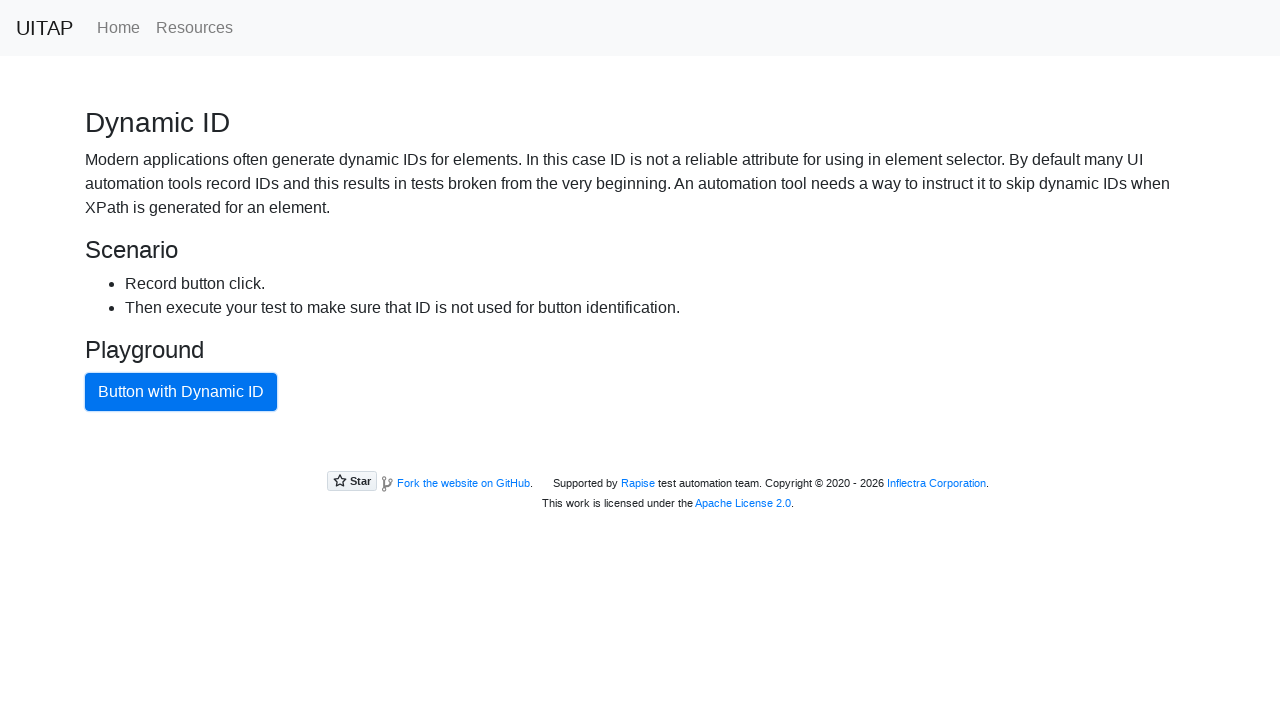

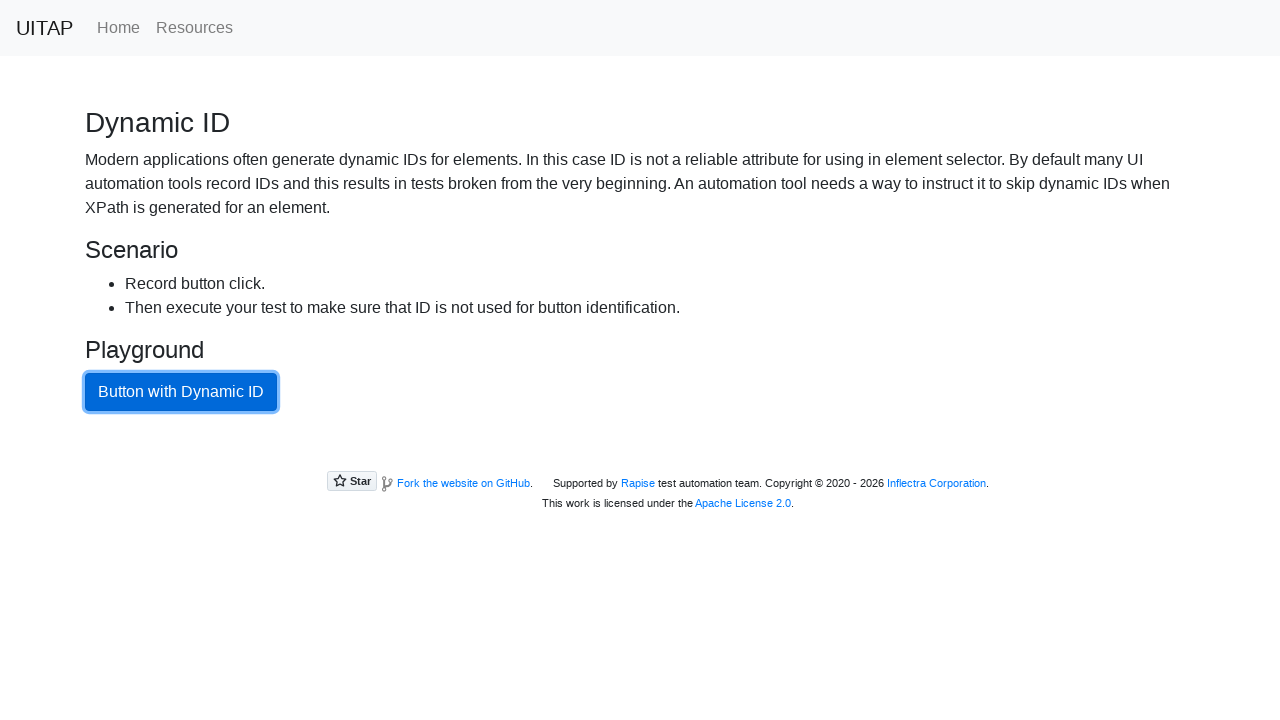